Tests navigation functionality by visiting a page with links, extracting all valid HTTP links, navigating to each link, and then using browser back navigation to return to the original page.

Starting URL: https://demoqa.com/broken

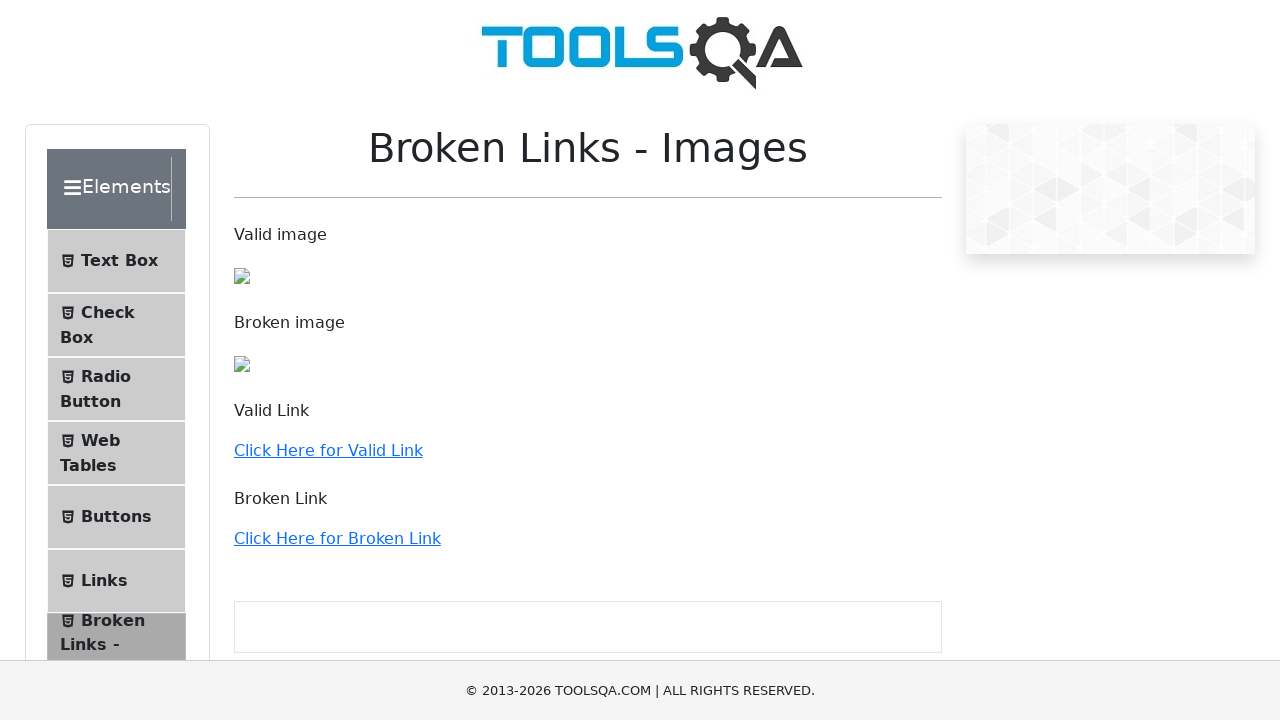

Waited for links to load on the page
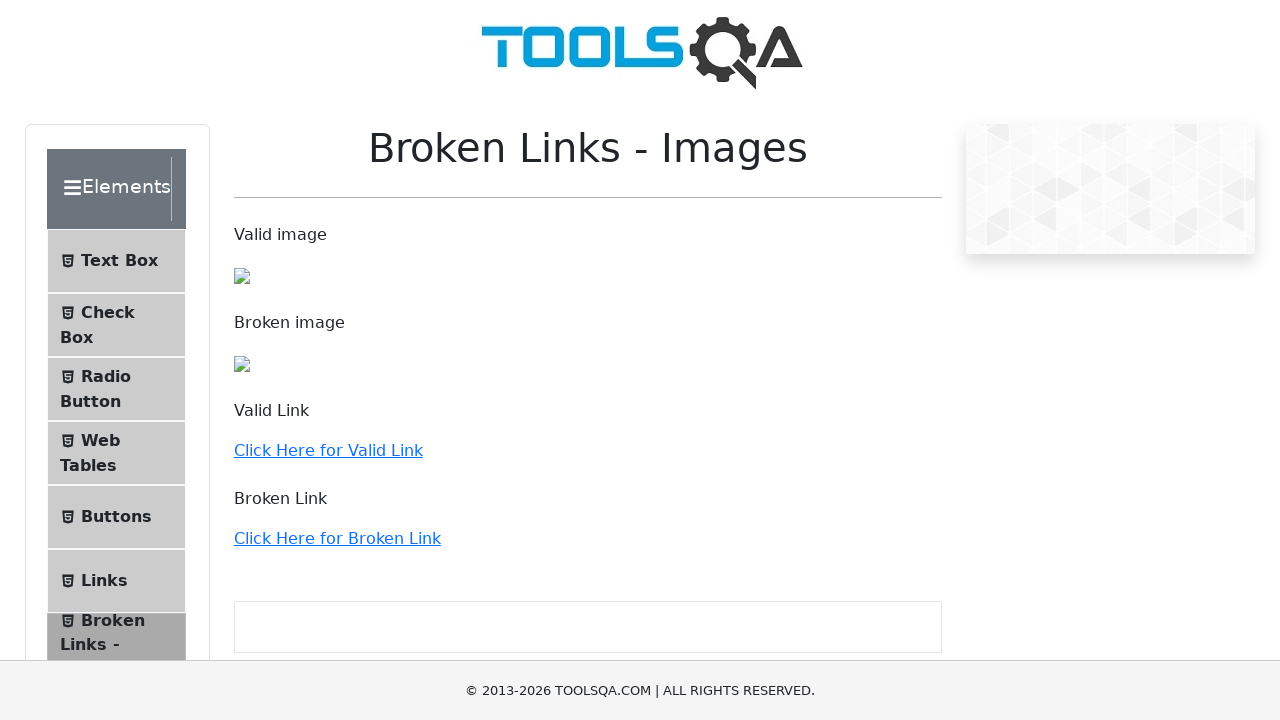

Retrieved all link elements from the page
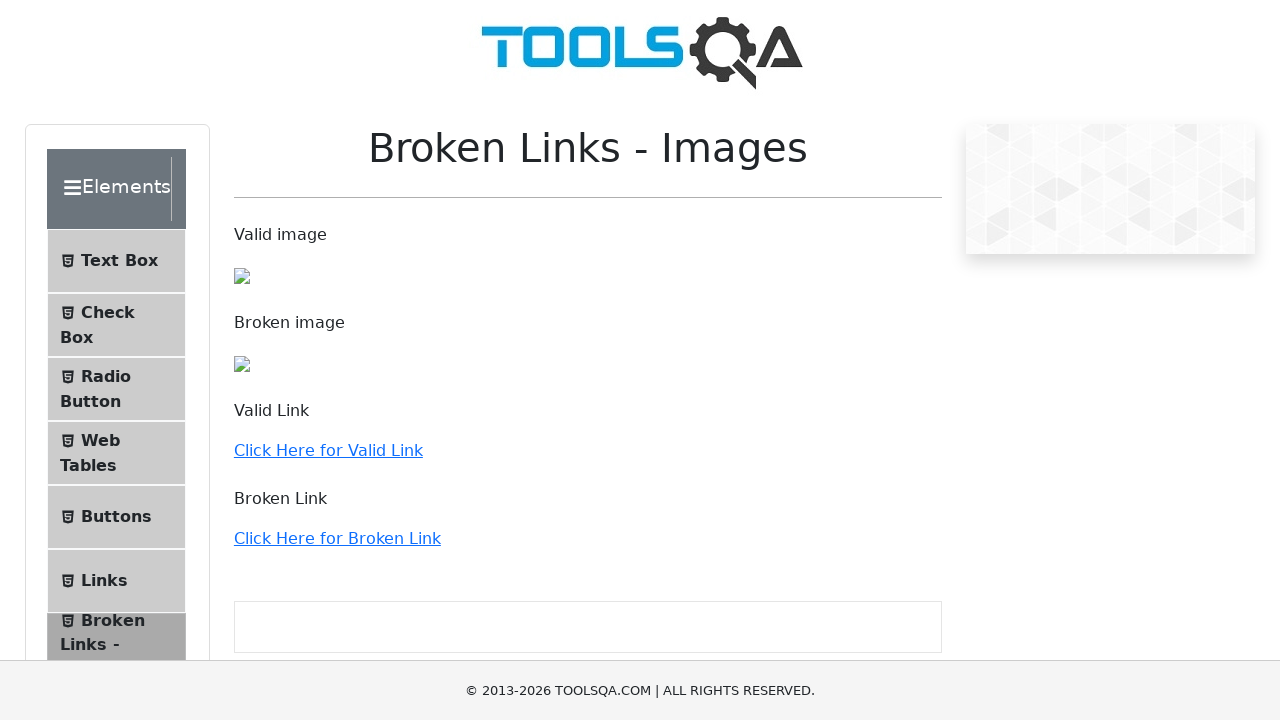

Extracted 3 valid HTTP links from the page
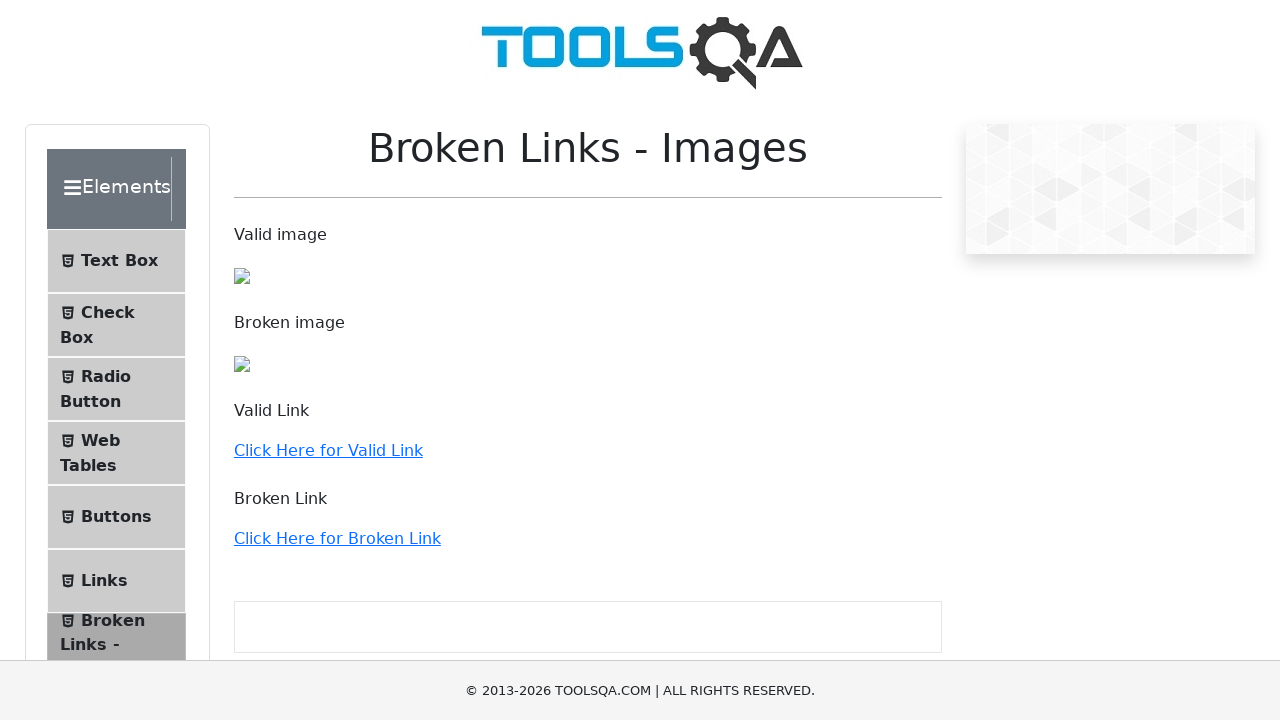

Navigated to link: https://demoqa.com
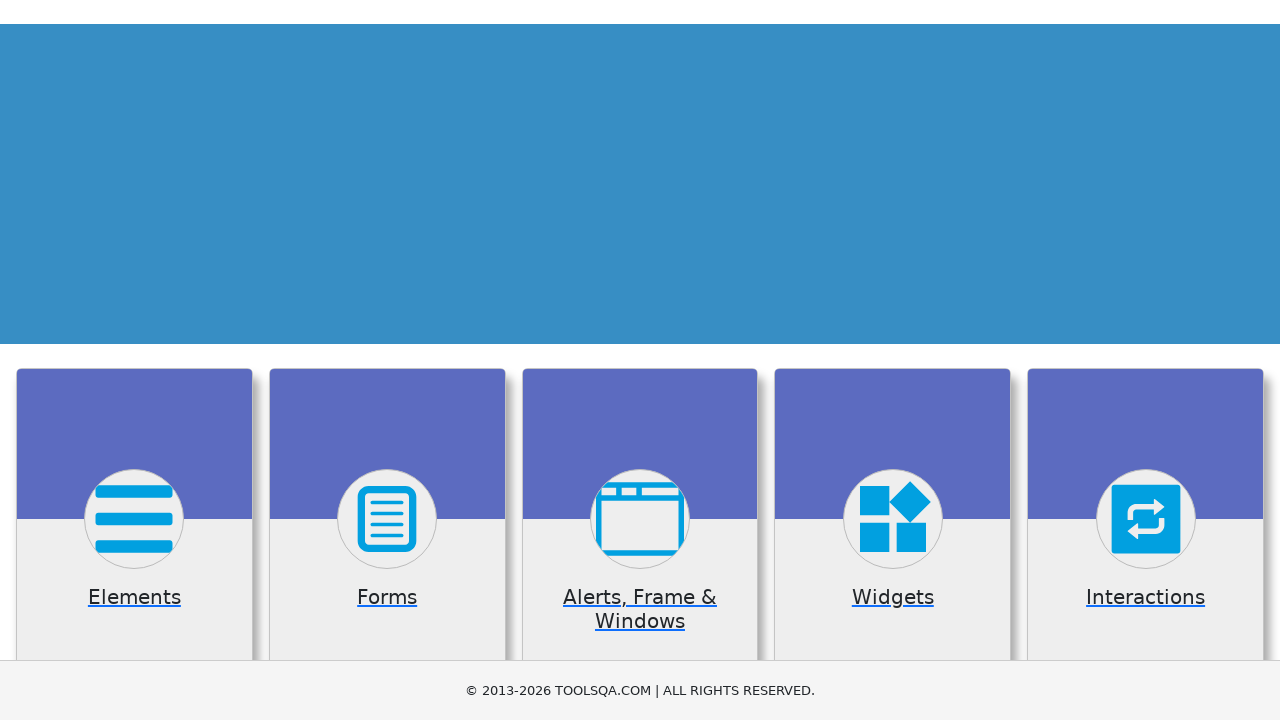

Waited for page to fully load
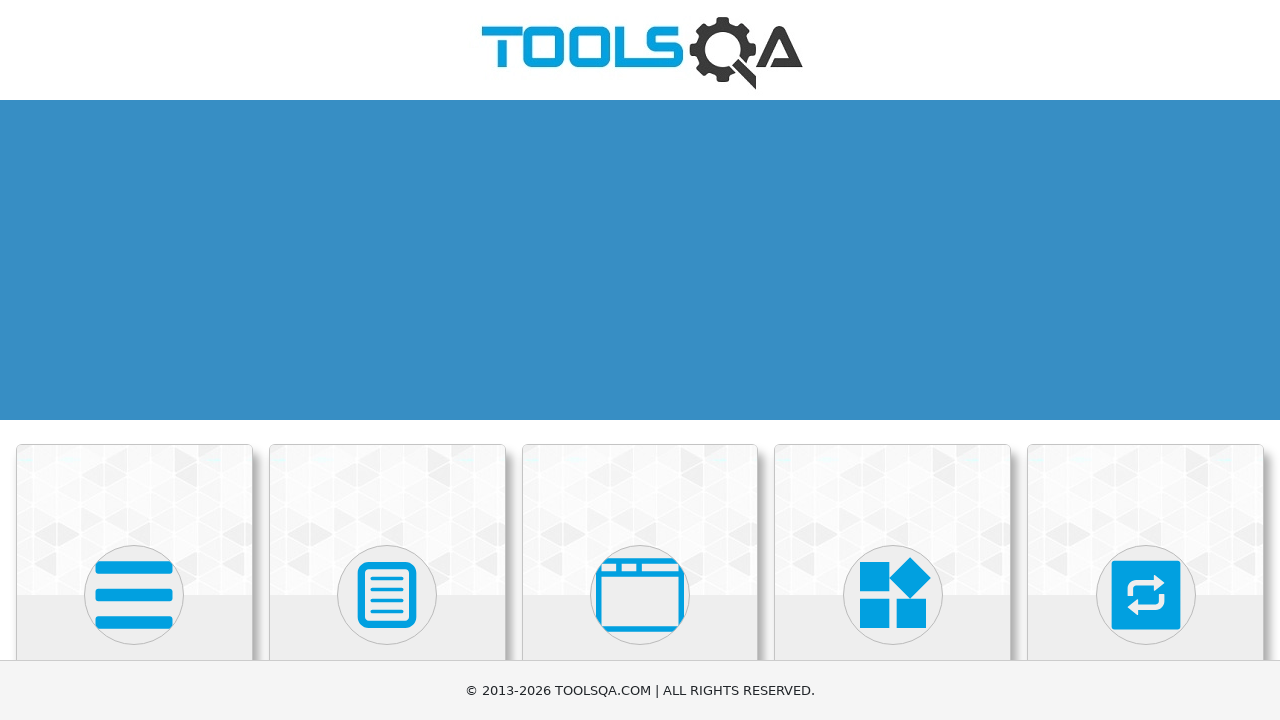

Navigated back to previous page
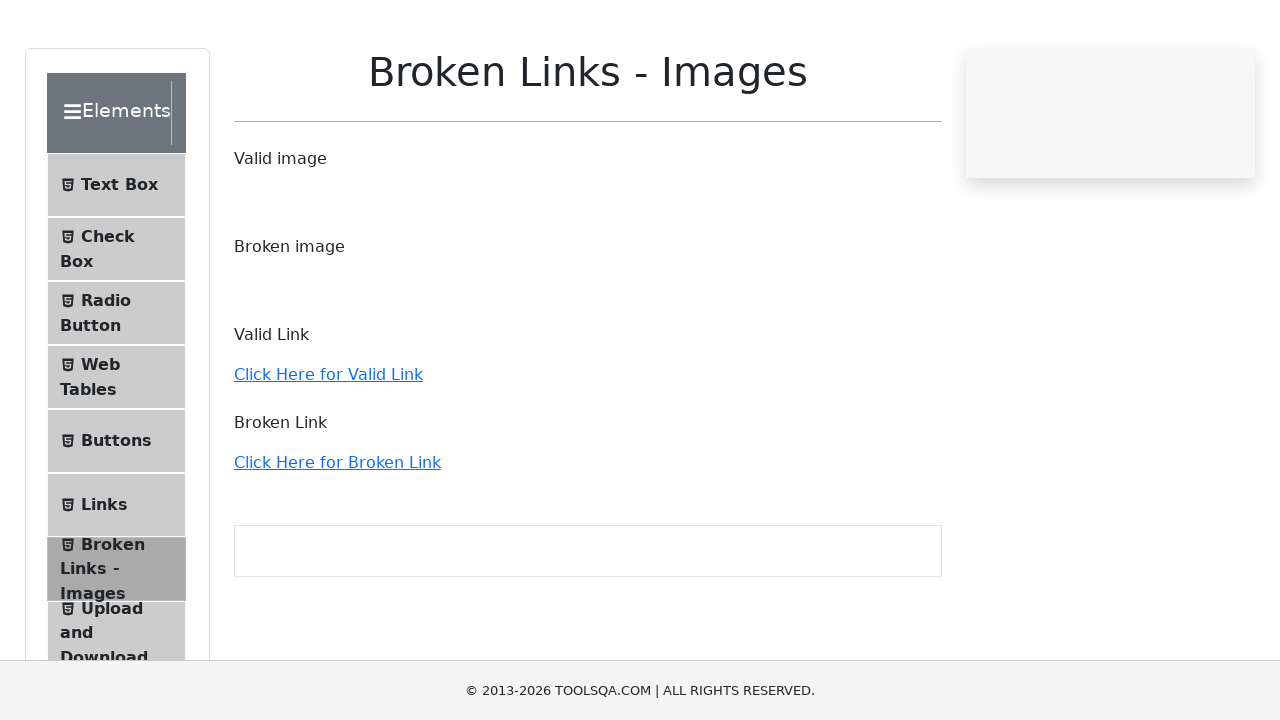

Waited for original page to fully load
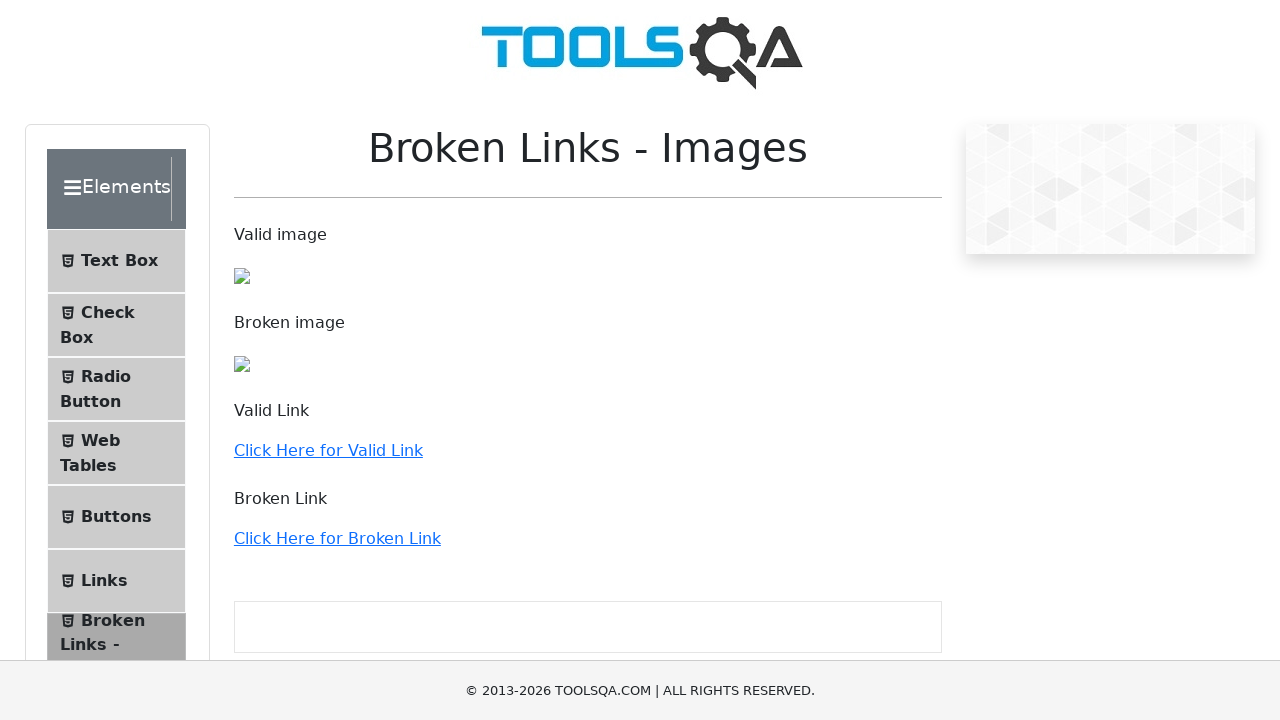

Navigated to link: http://demoqa.com
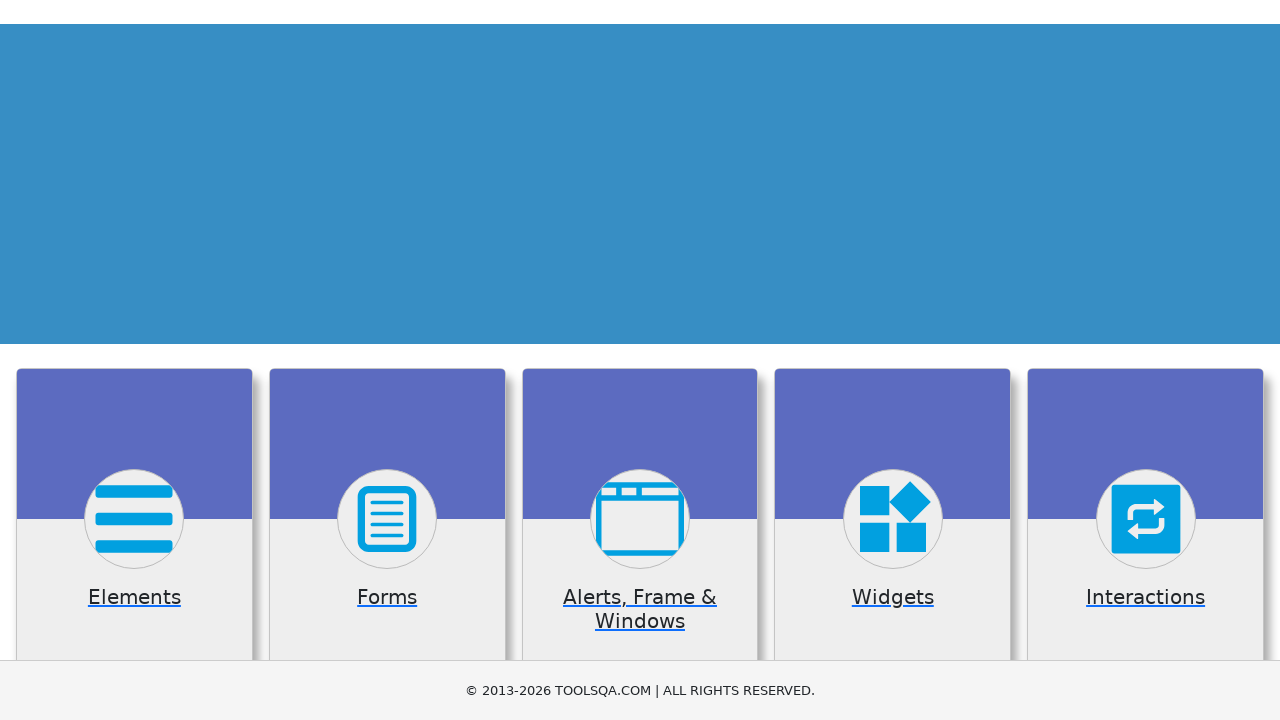

Waited for page to fully load
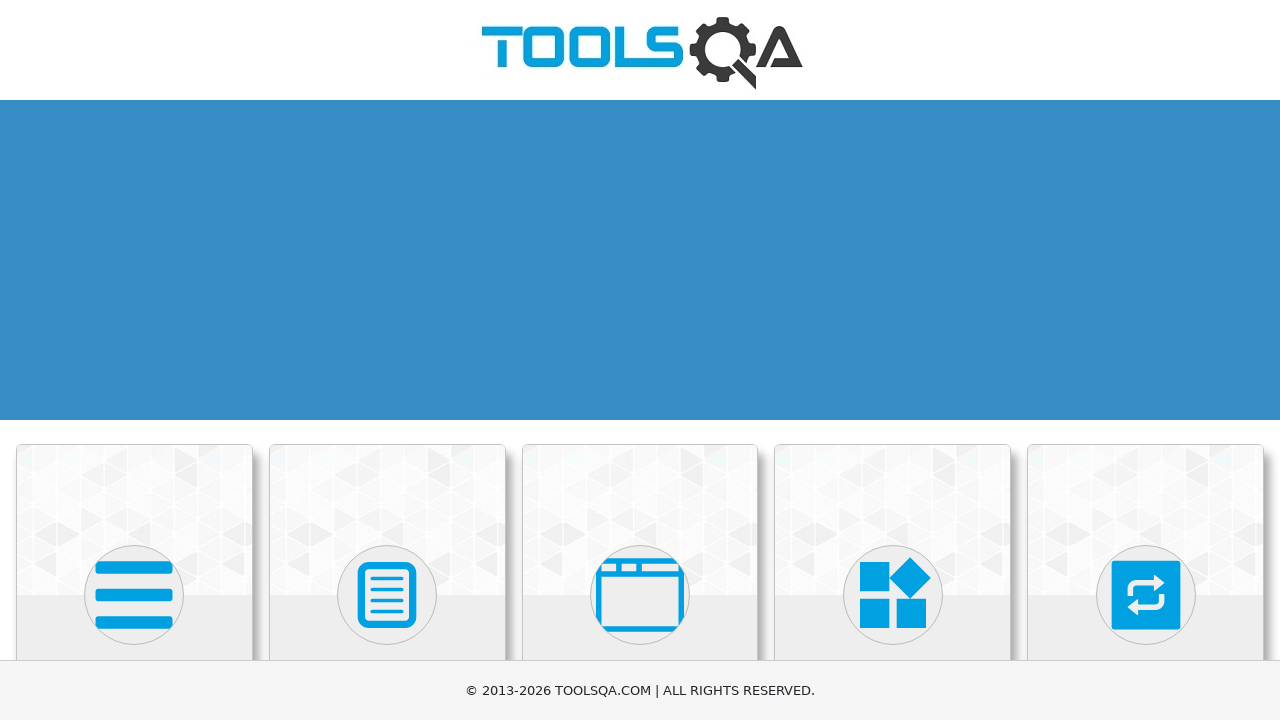

Navigated back to previous page
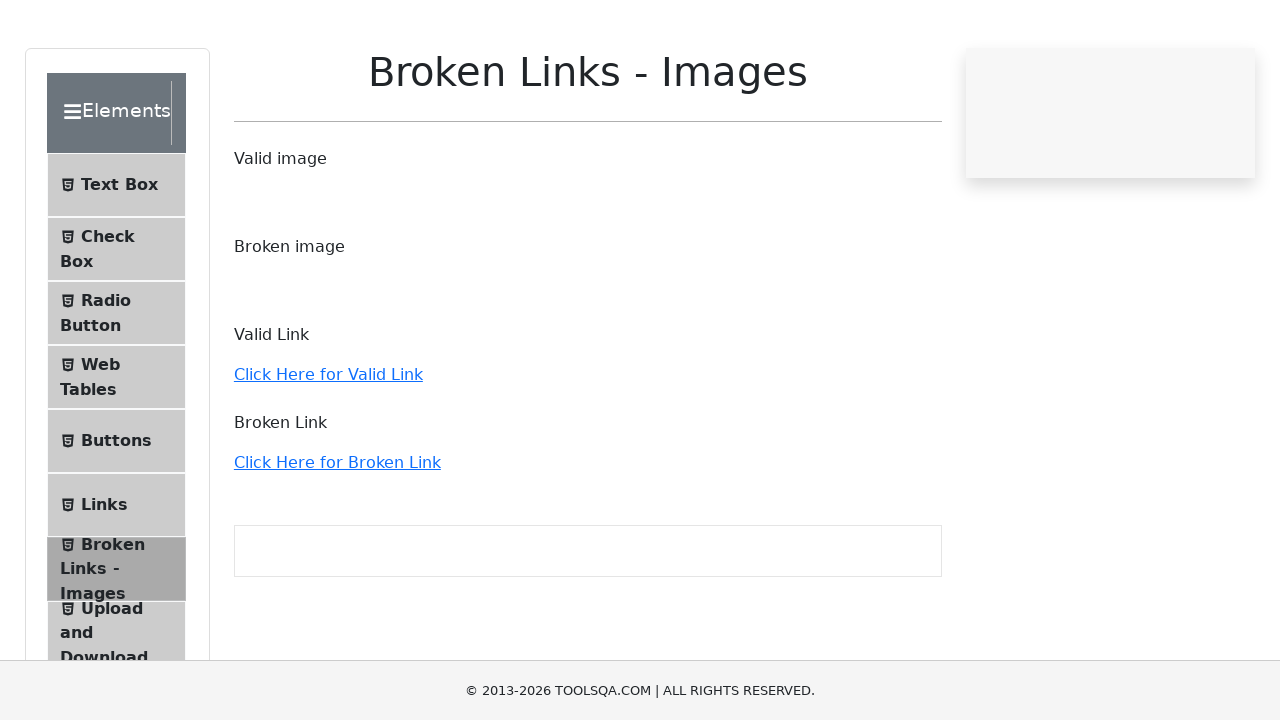

Waited for original page to fully load
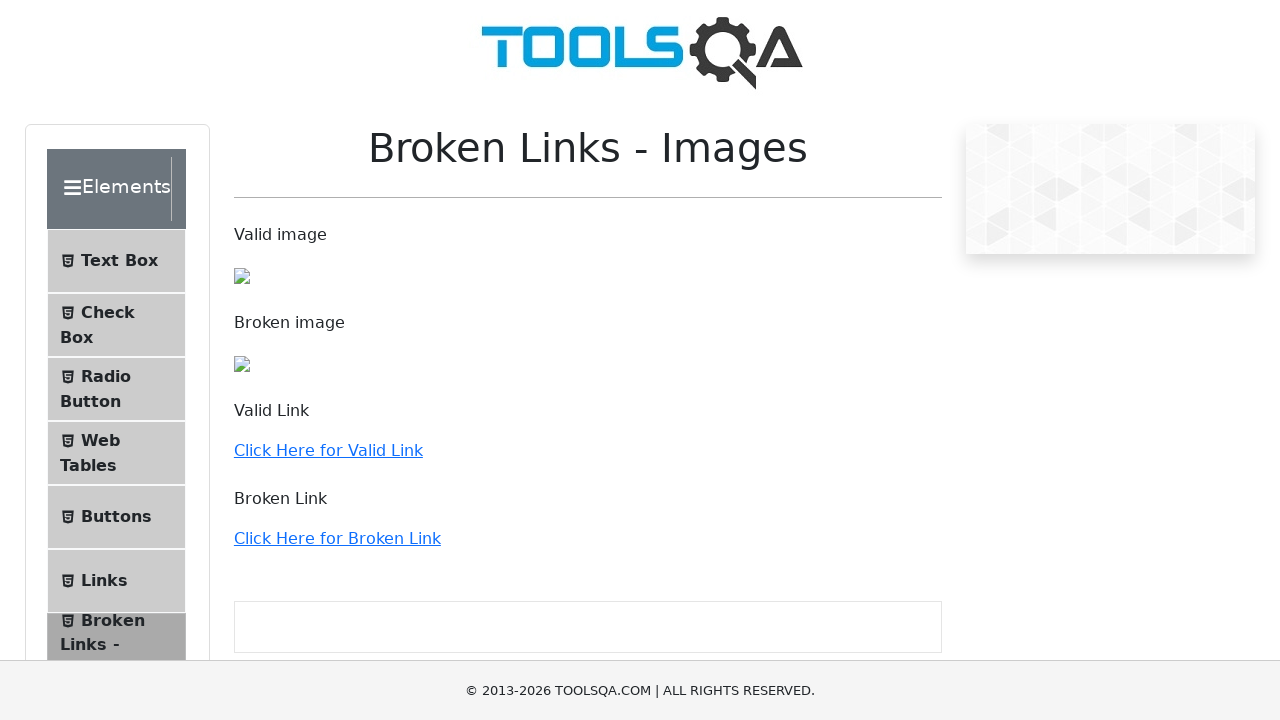

Navigated to link: http://the-internet.herokuapp.com/status_codes/500
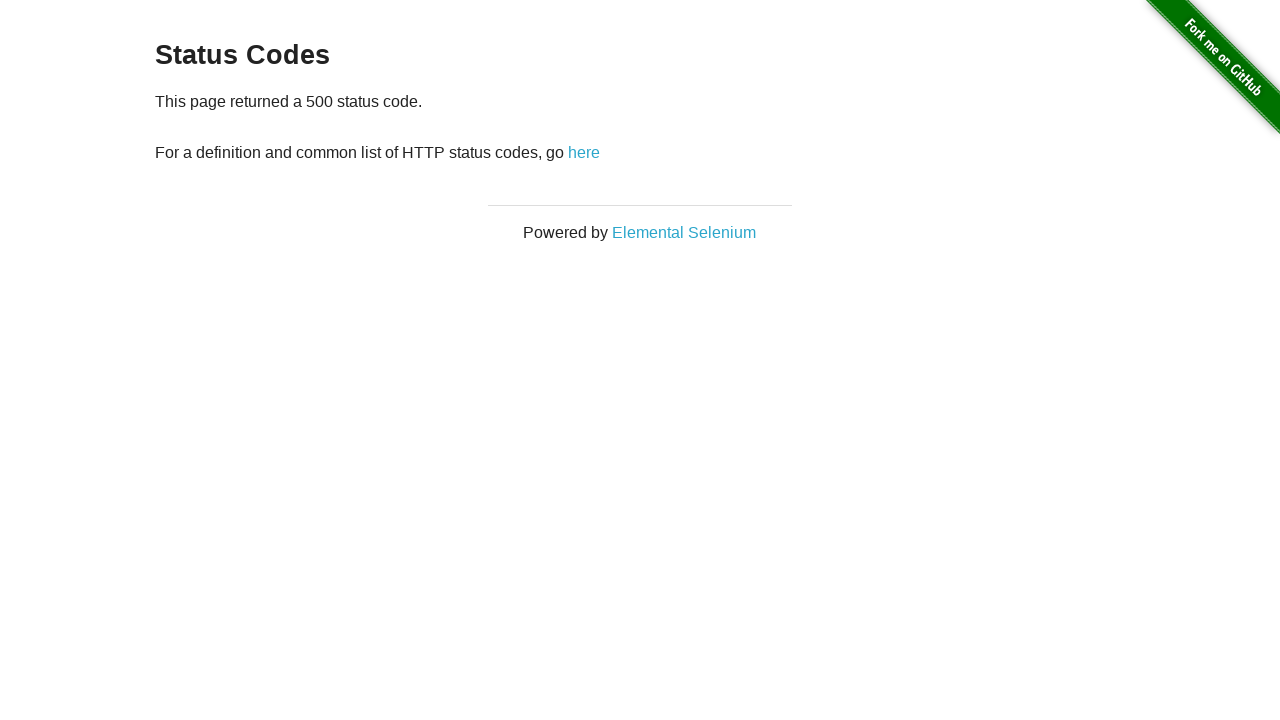

Waited for page to fully load
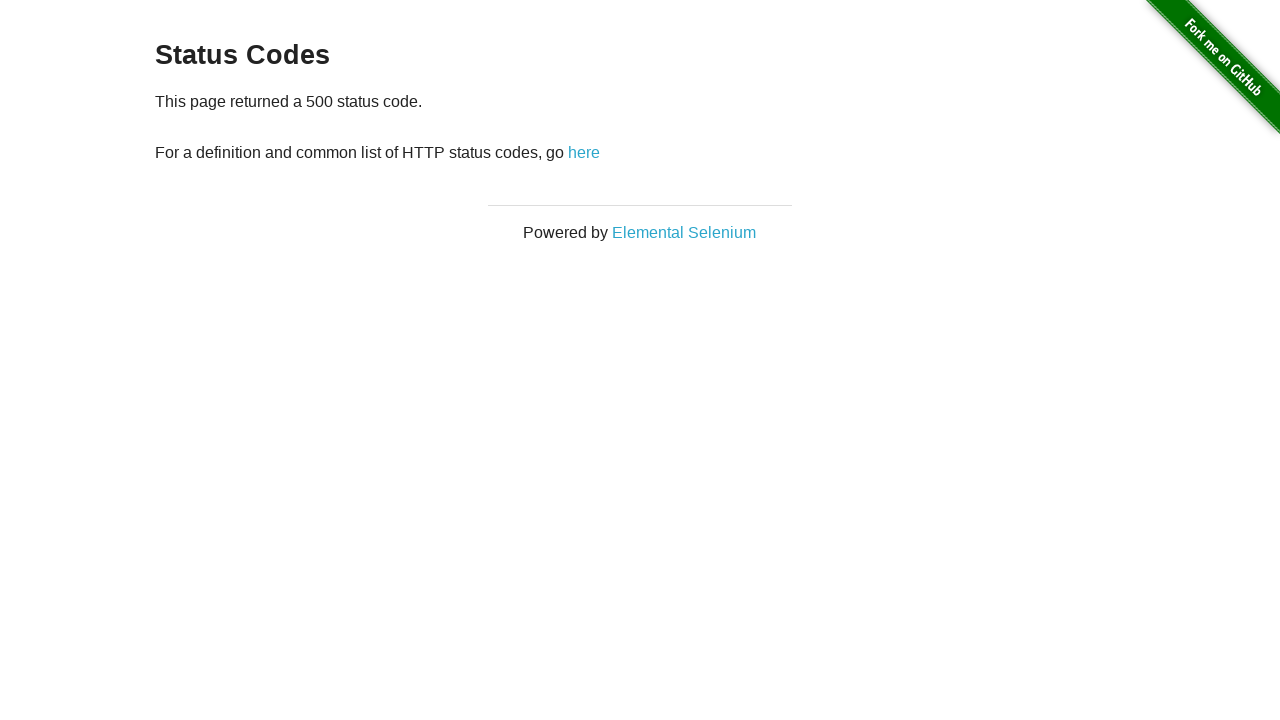

Navigated back to previous page
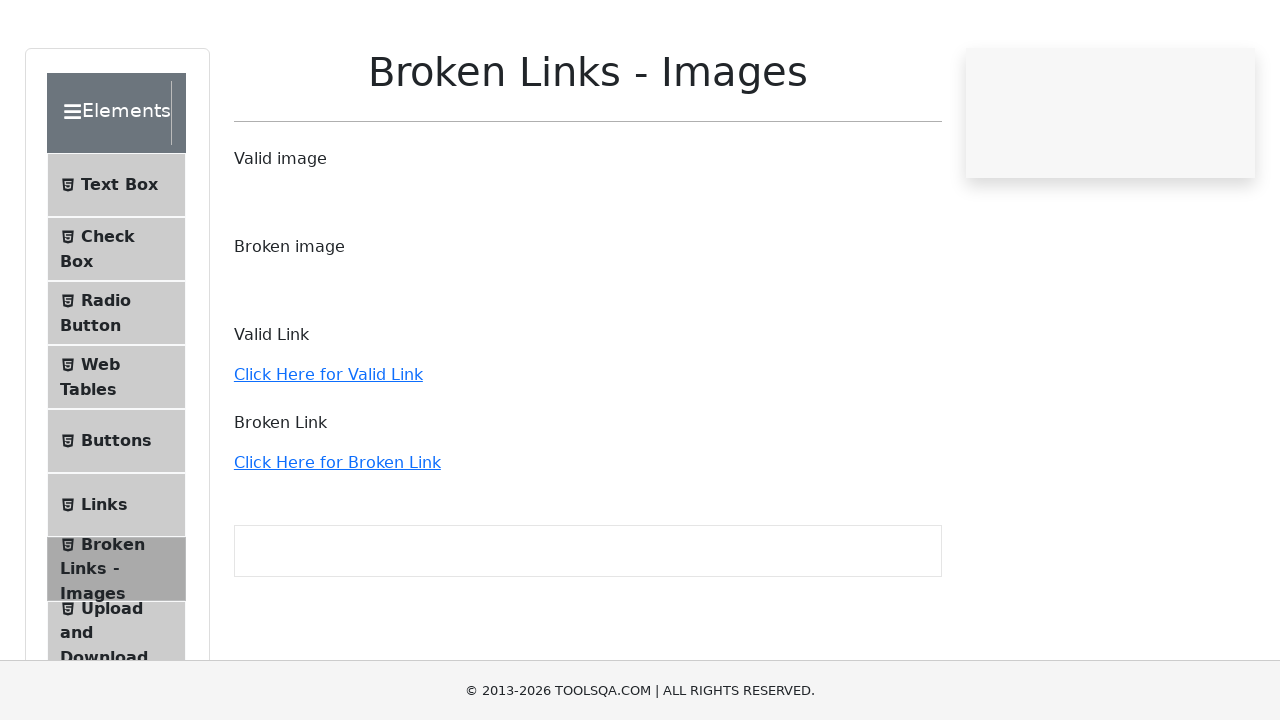

Waited for original page to fully load
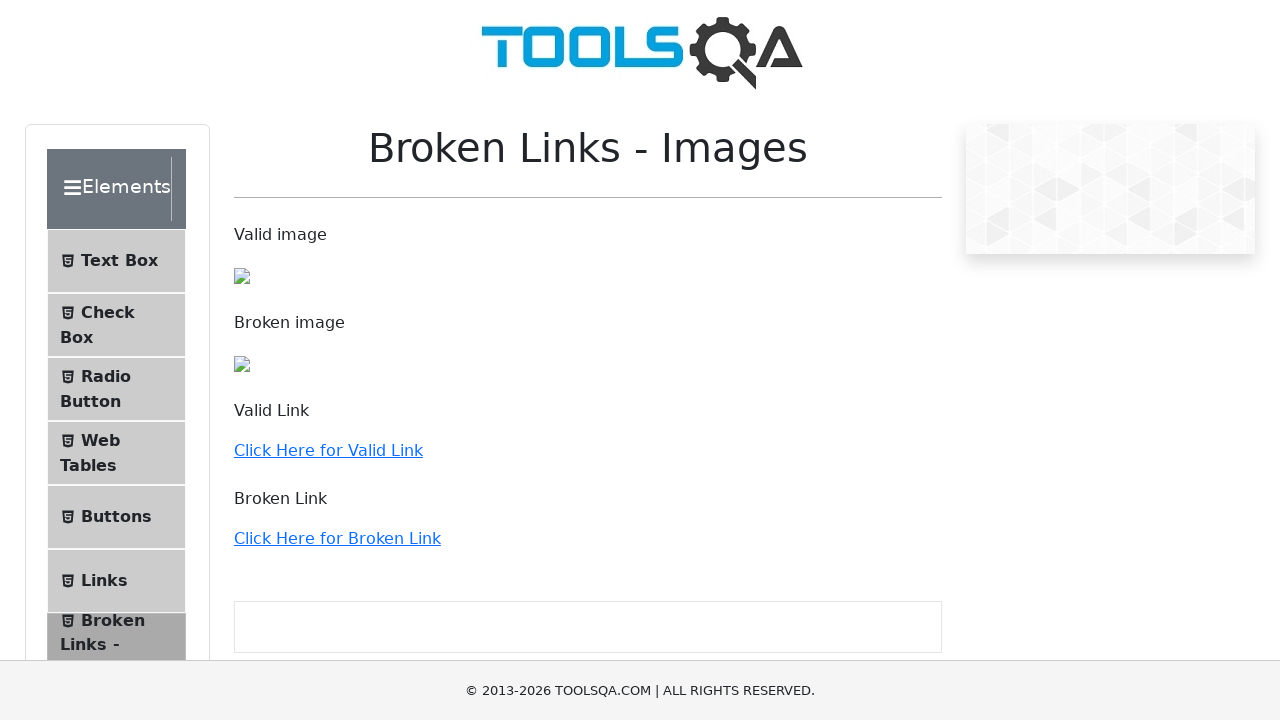

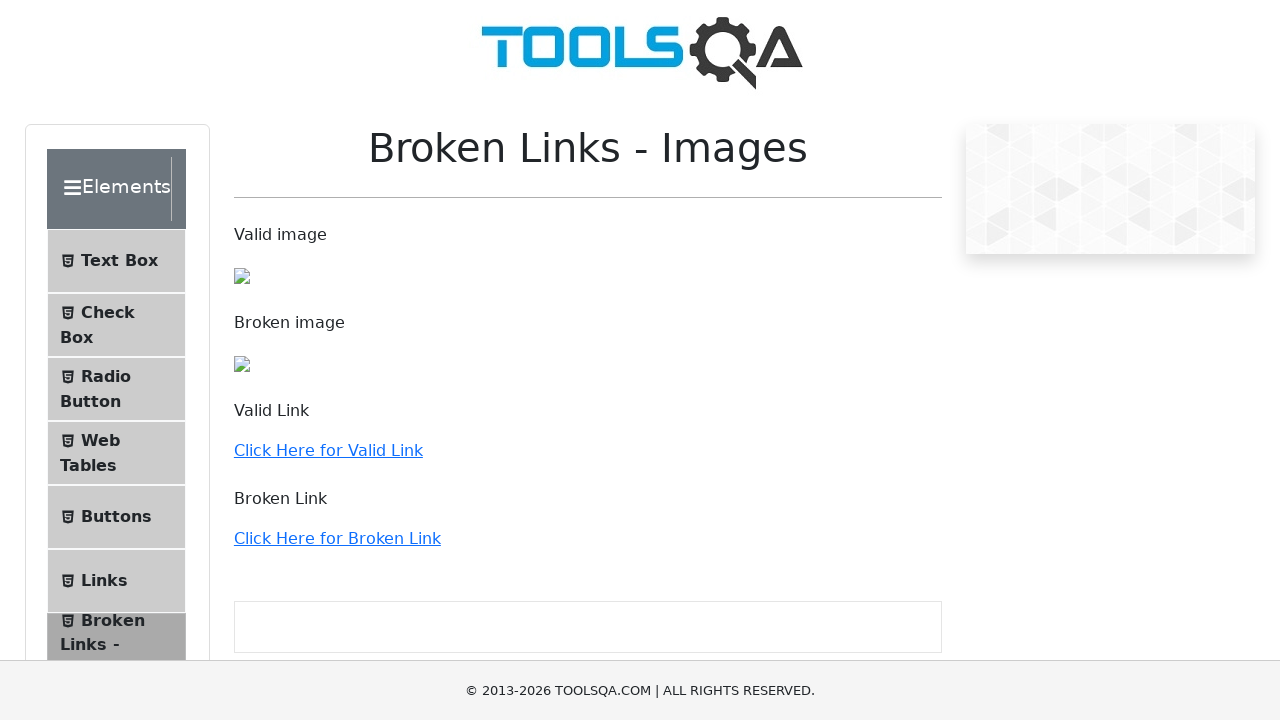